Verifies that the login page displays the "Login" header text

Starting URL: https://opensource-demo.orangehrmlive.com/web/index.php/auth/login

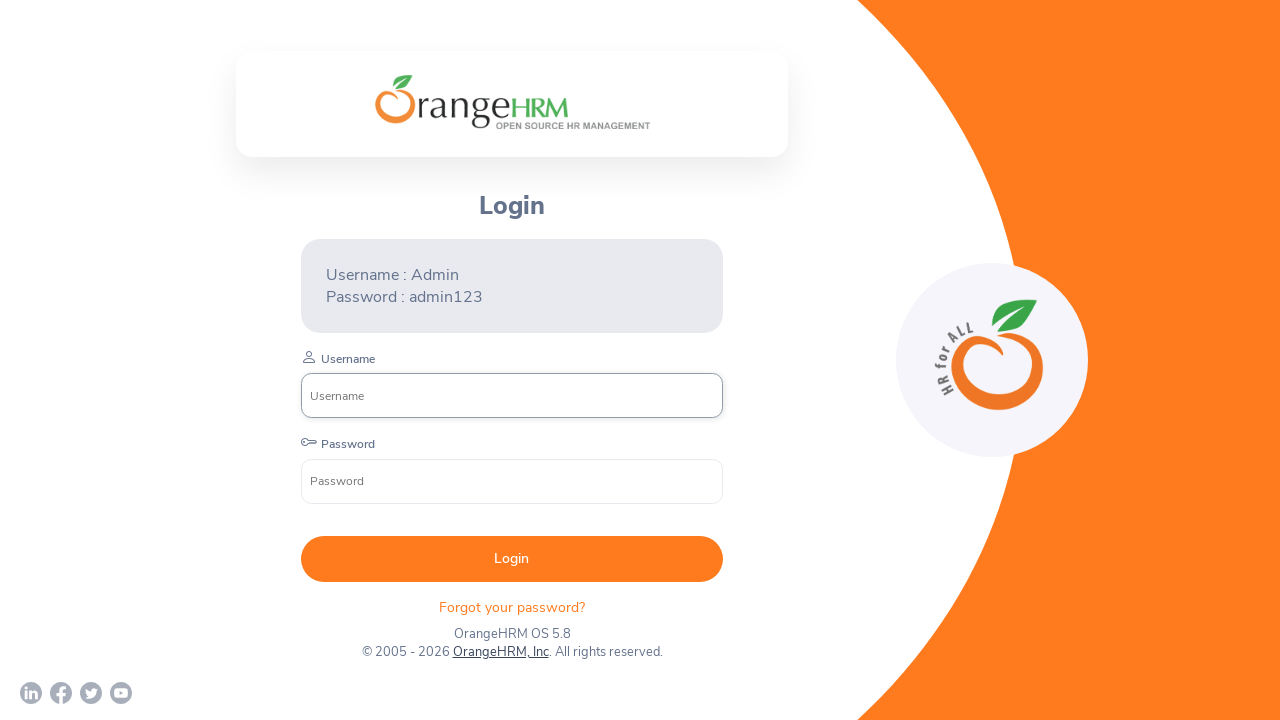

Login header element loaded and became visible
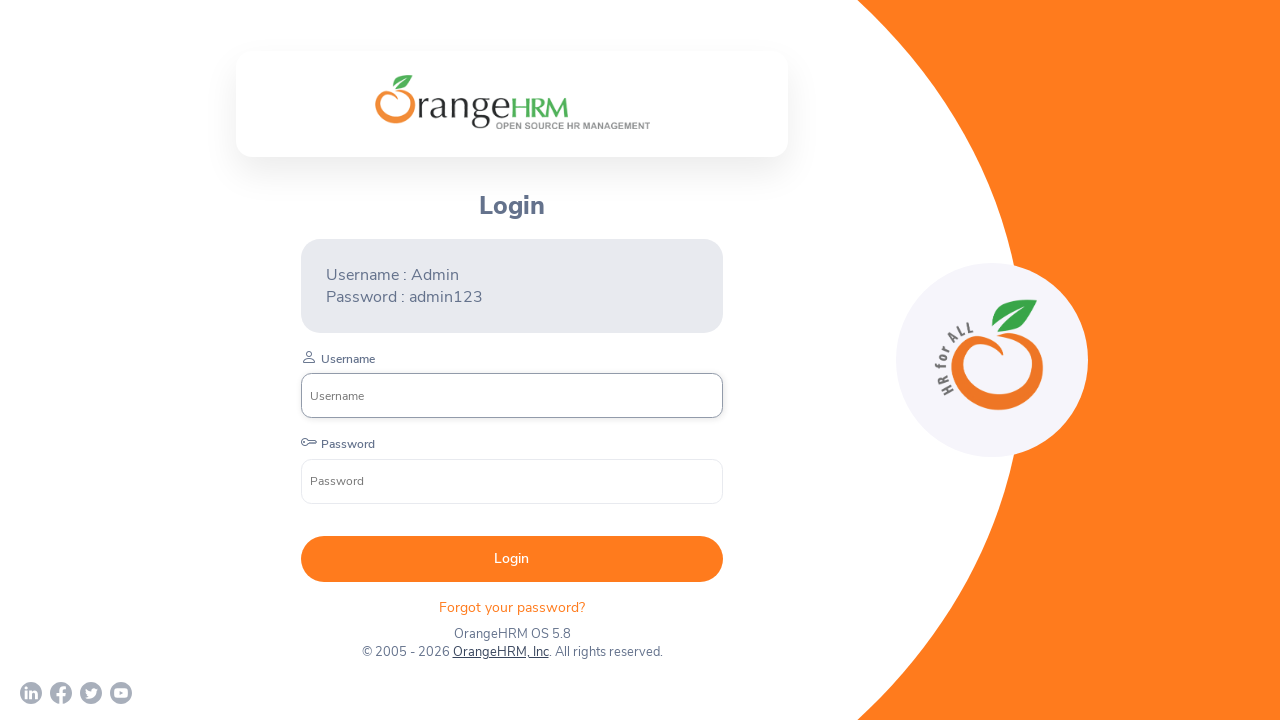

Retrieved login header text content
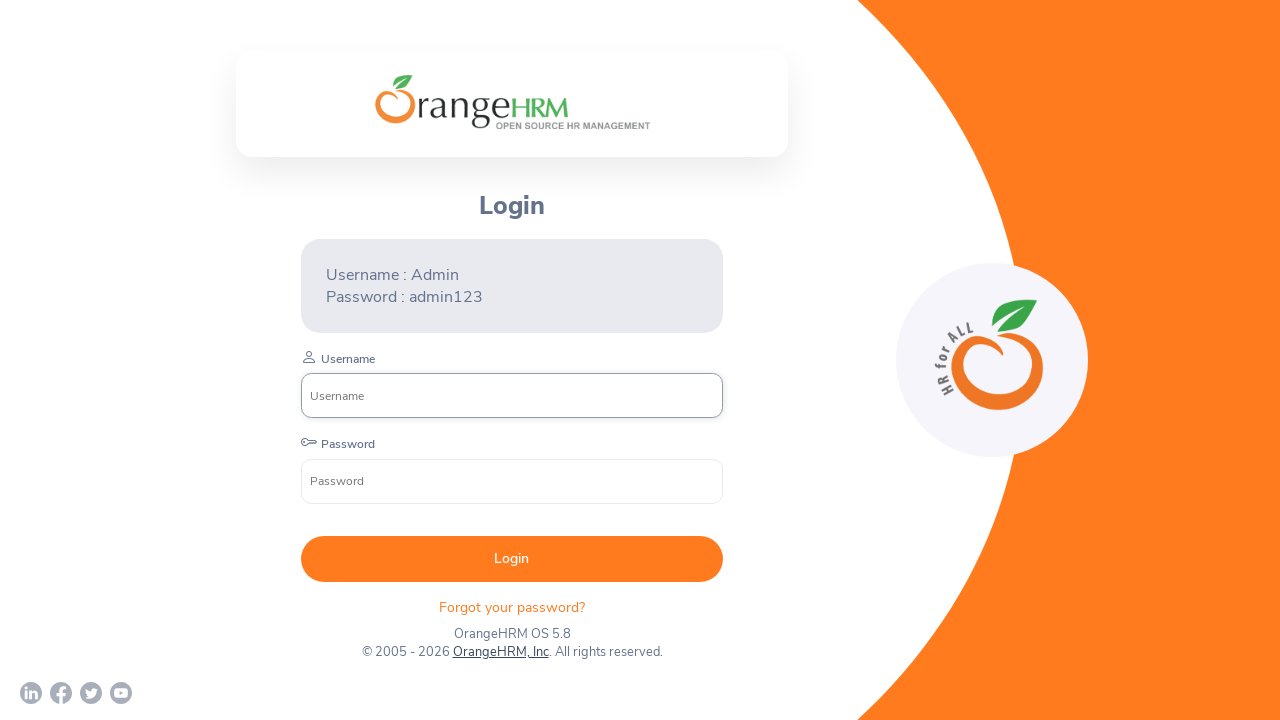

Verified header text equals 'Login'
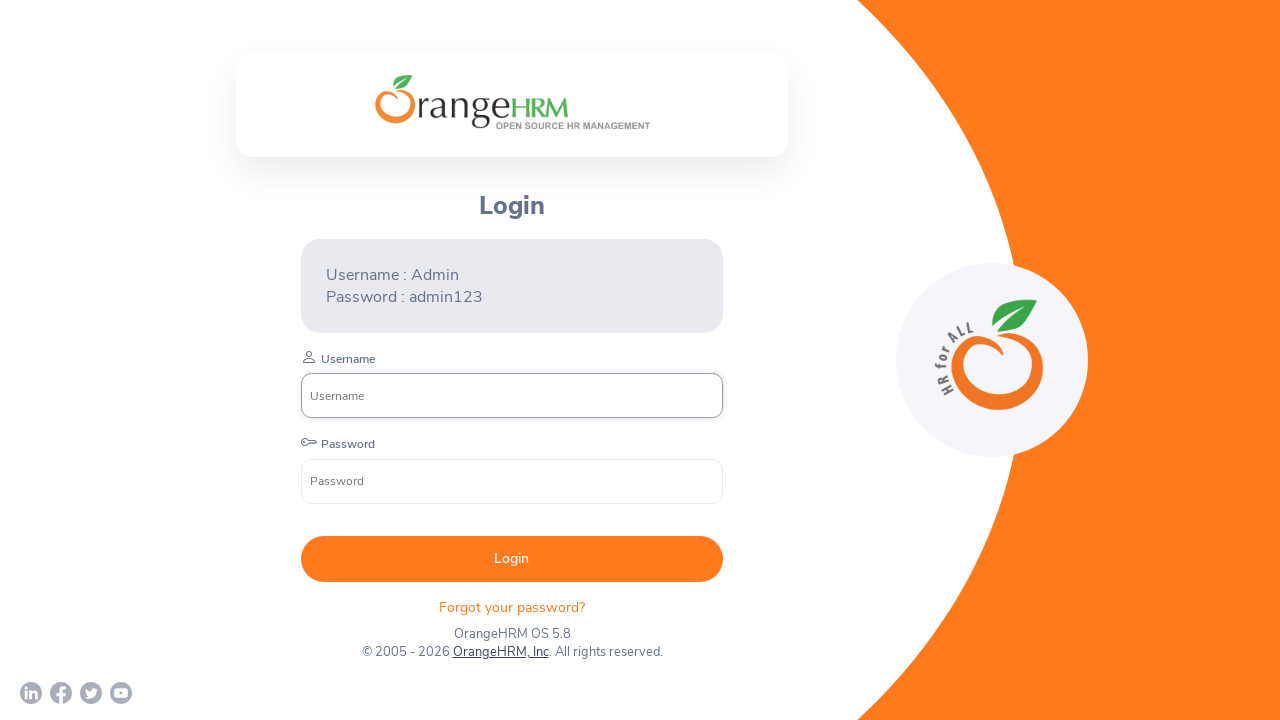

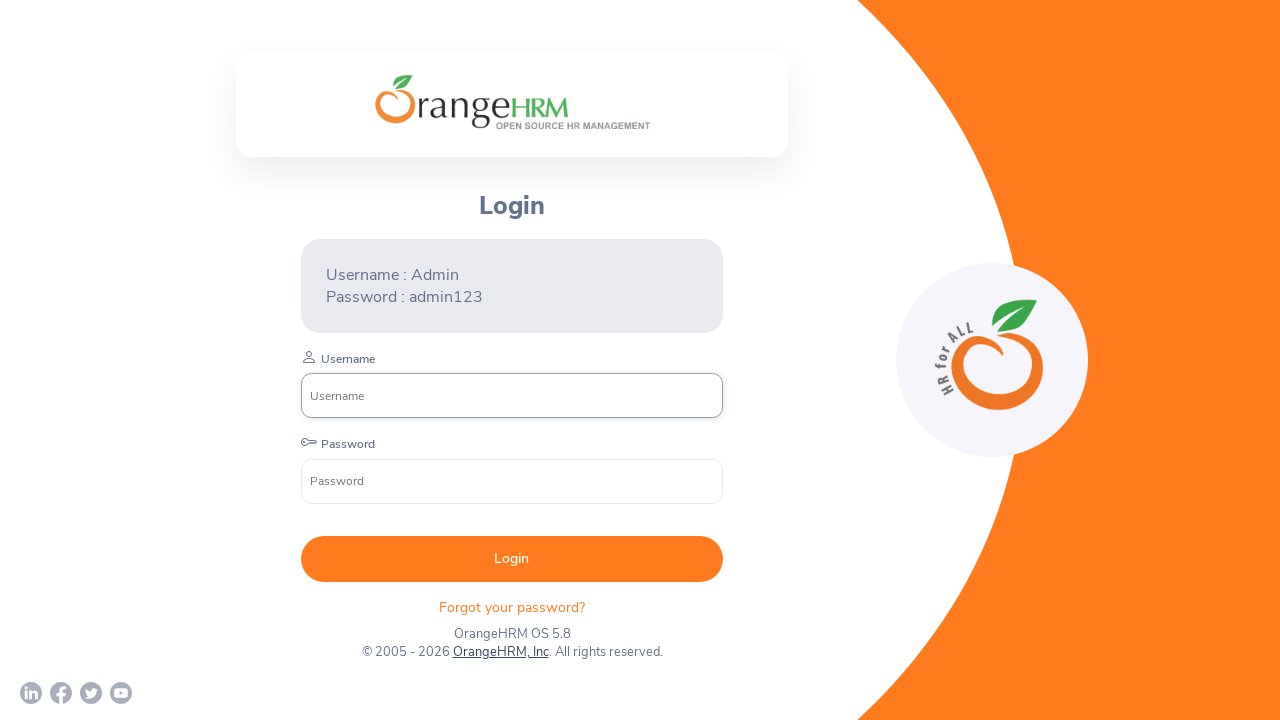